Navigates to zlti.com and verifies that anchor links are present on the page

Starting URL: http://www.zlti.com

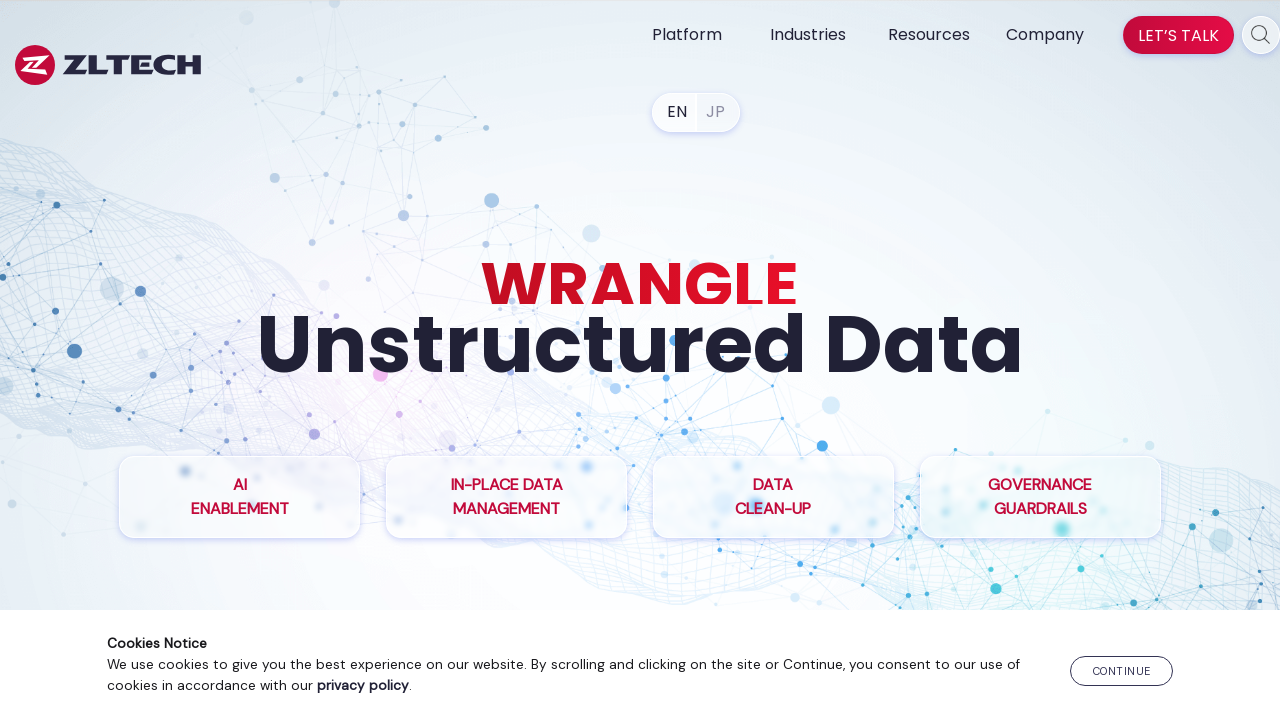

Page fully loaded (domcontentloaded state)
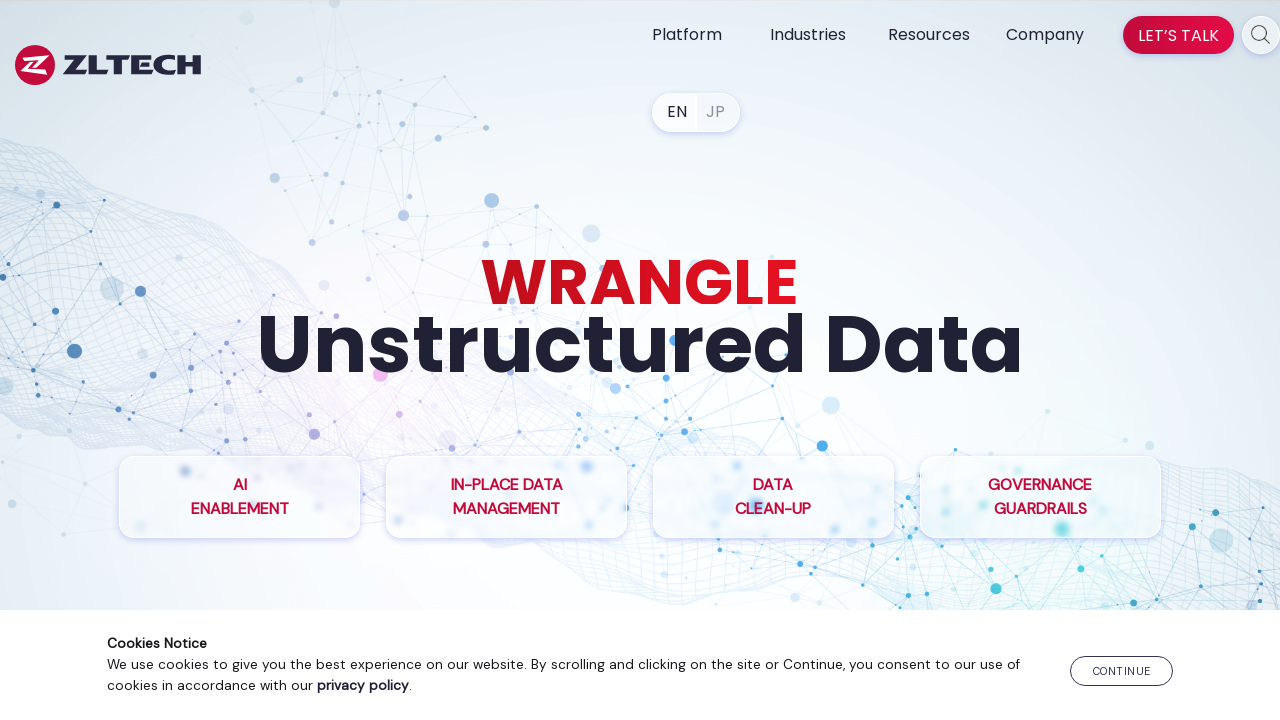

Anchor links are present on the page
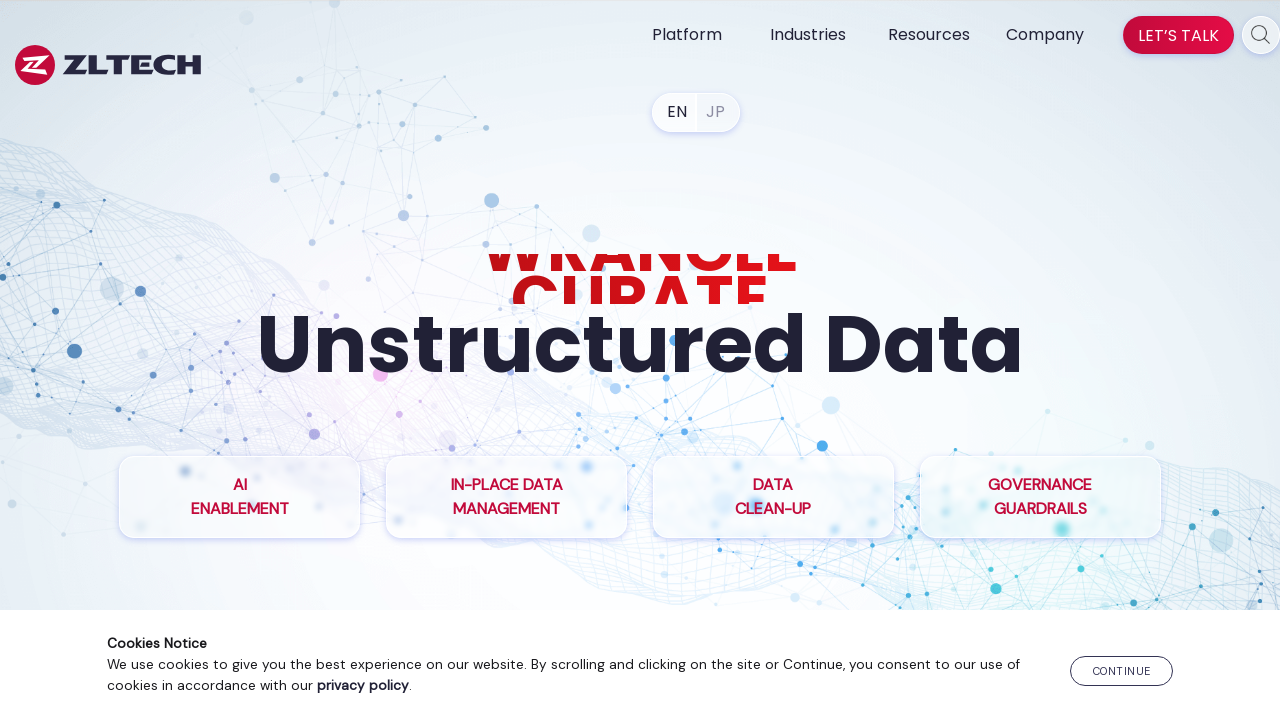

Retrieved all anchor links from the page
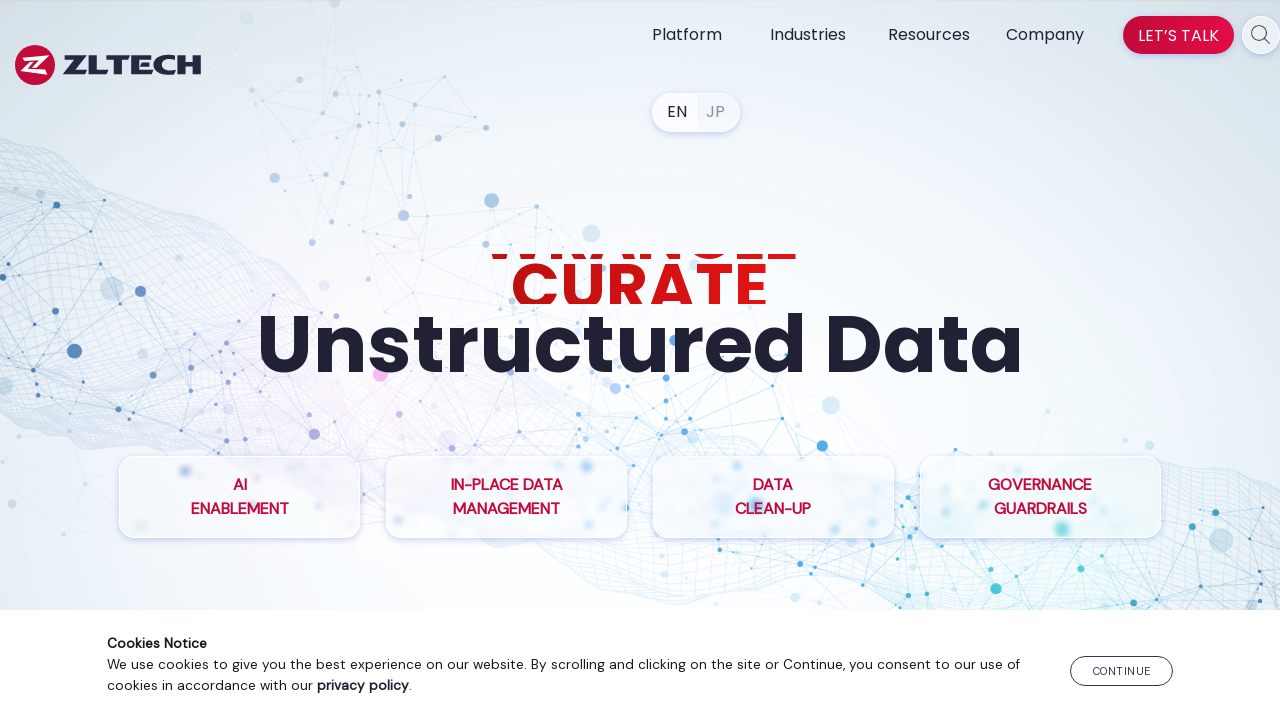

Verified that 79 anchor links are present on zlti.com
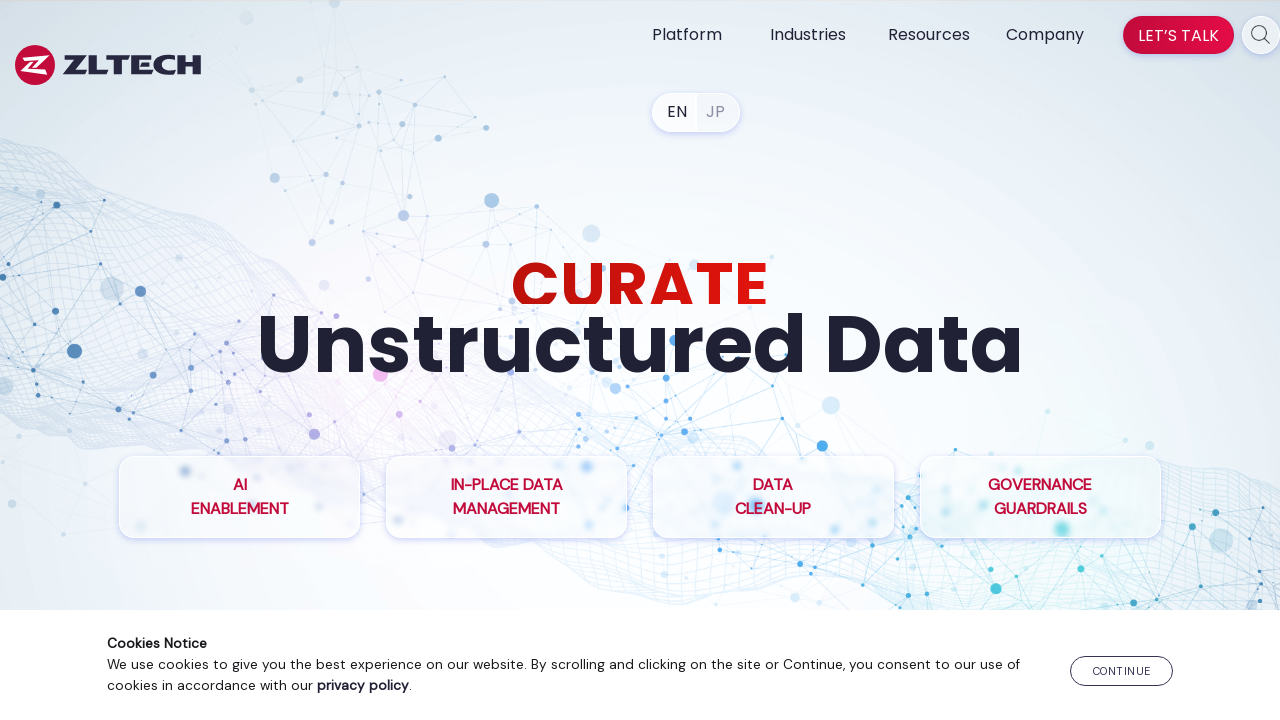

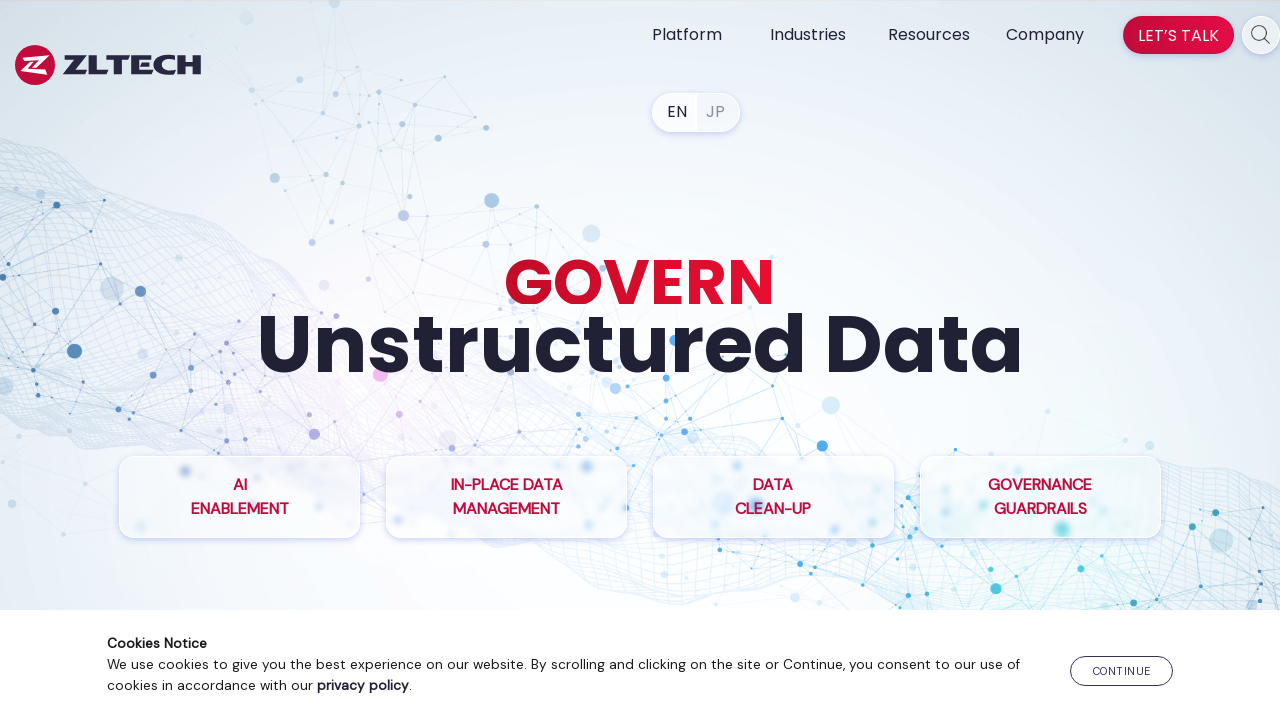